Tests a form submission workflow by filling in personal information fields (first name, last name, job title), selecting education level and gender radio buttons, setting experience, entering a date, and submitting the form to verify the success message.

Starting URL: https://formy-project.herokuapp.com/form

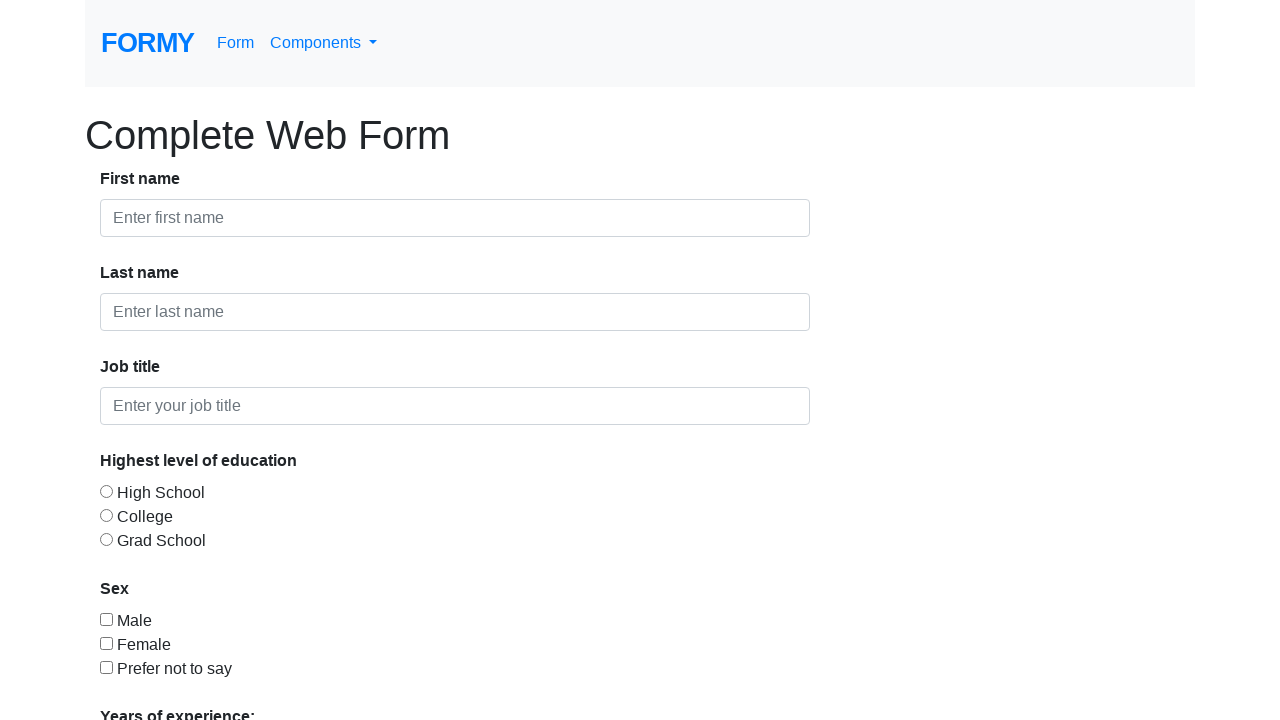

Filled first name field with 'Ivan' on #first-name
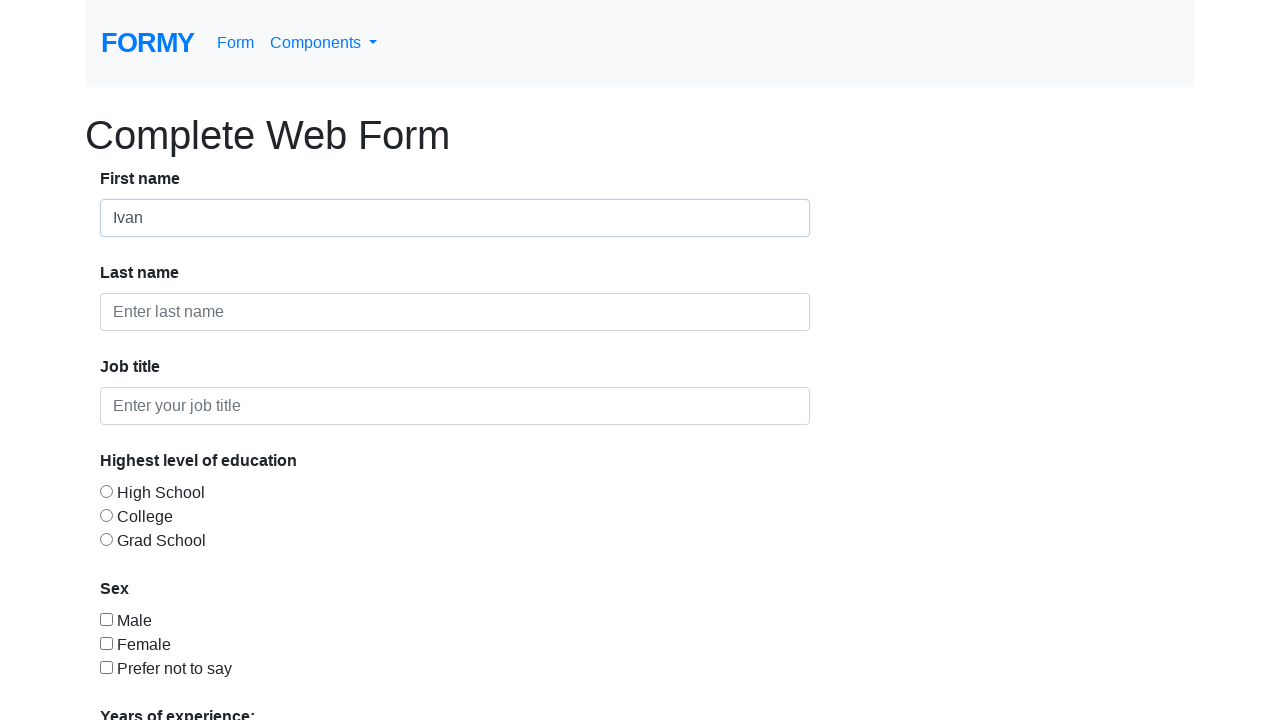

Filled last name field with 'Ivanov' on #last-name
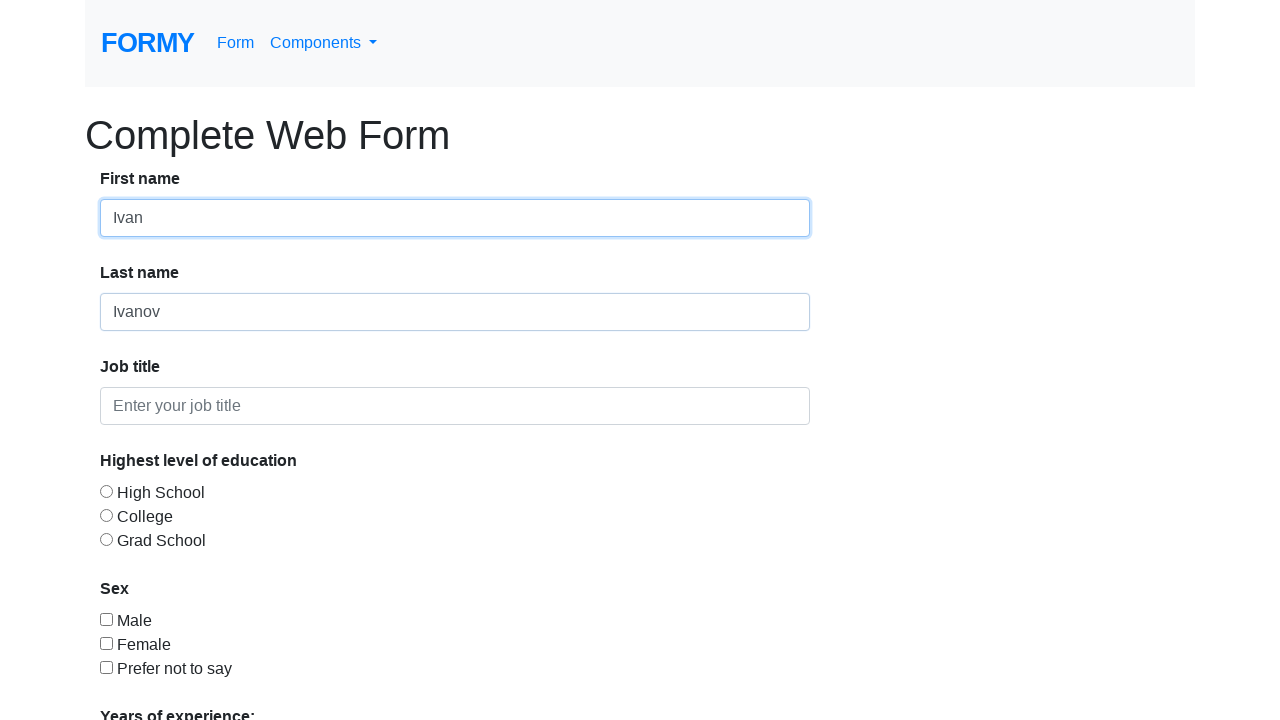

Filled job title field with 'Student' on #job-title
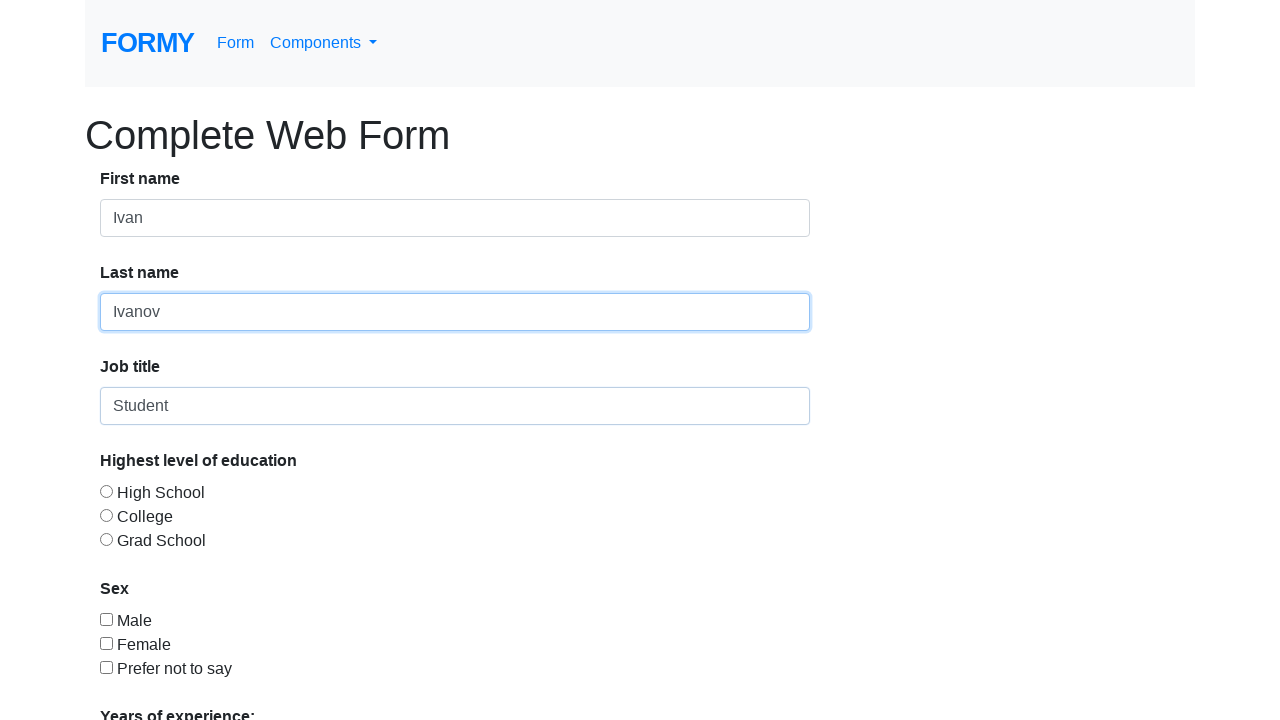

Clicked High School checkbox (first toggle) at (106, 619) on #checkbox-1
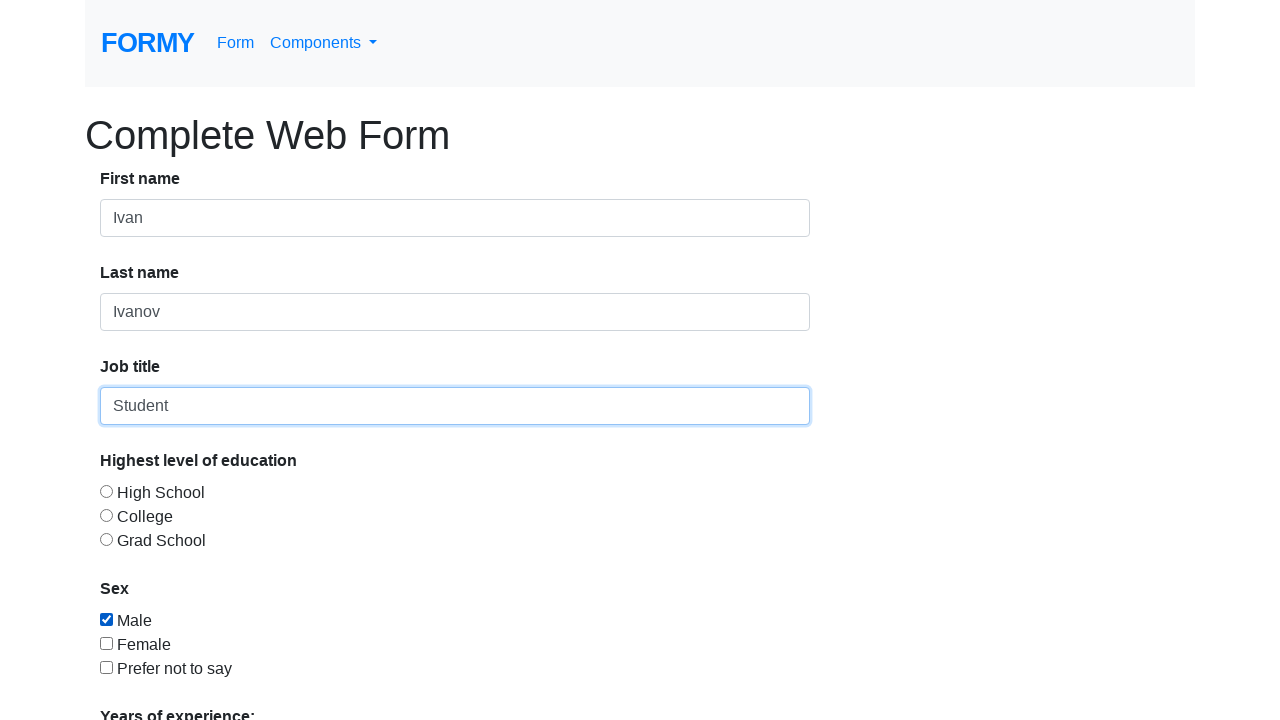

Toggled High School checkbox off at (106, 619) on #checkbox-1
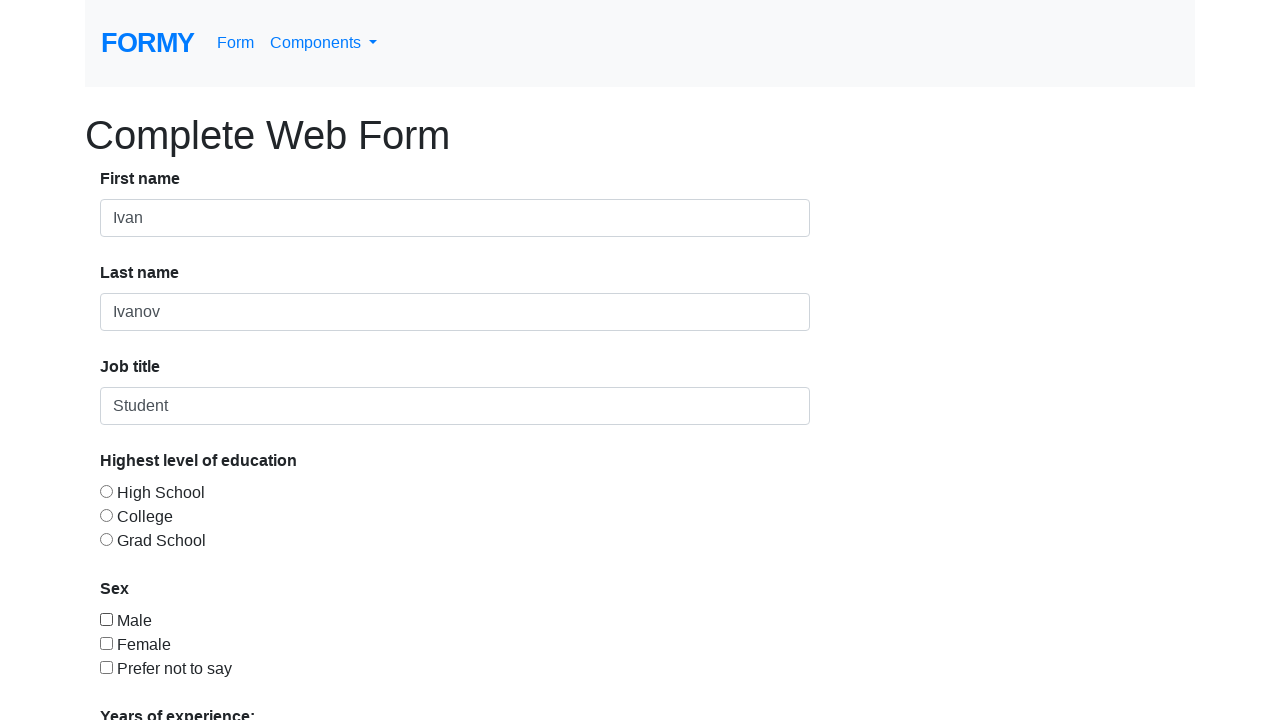

Clicked College checkbox (first toggle) at (106, 643) on #checkbox-2
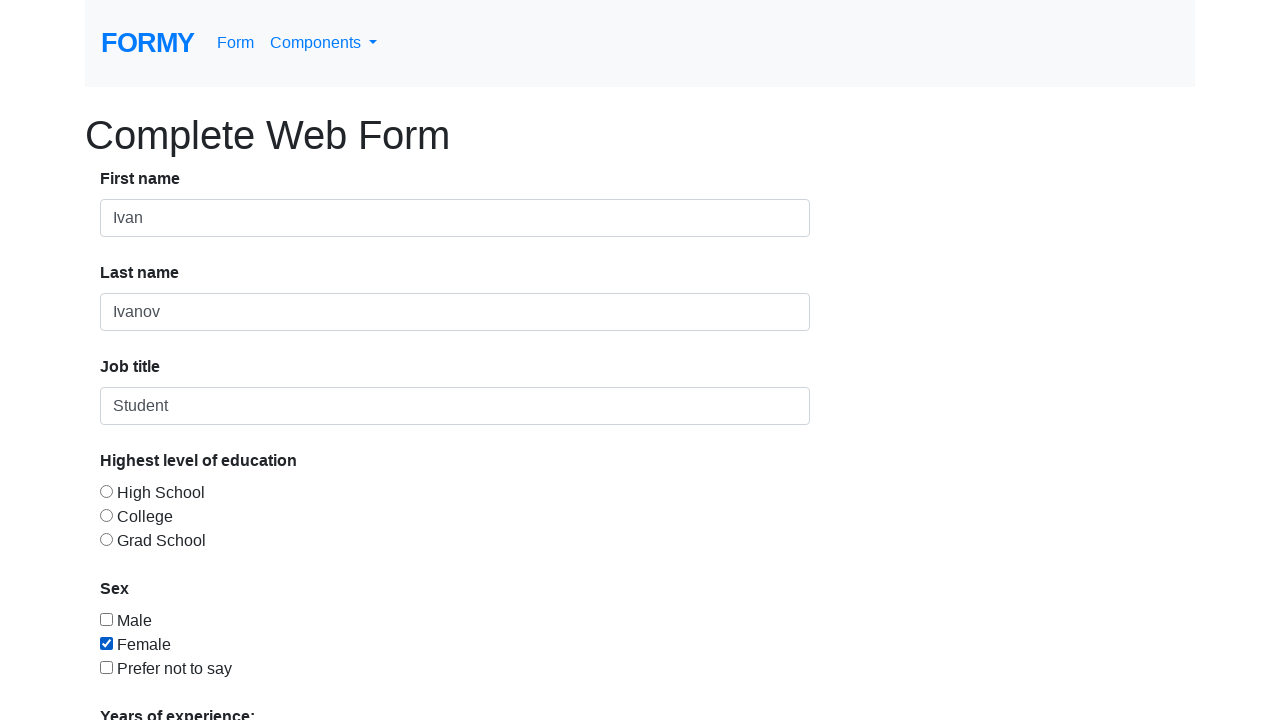

Toggled College checkbox off at (106, 643) on #checkbox-2
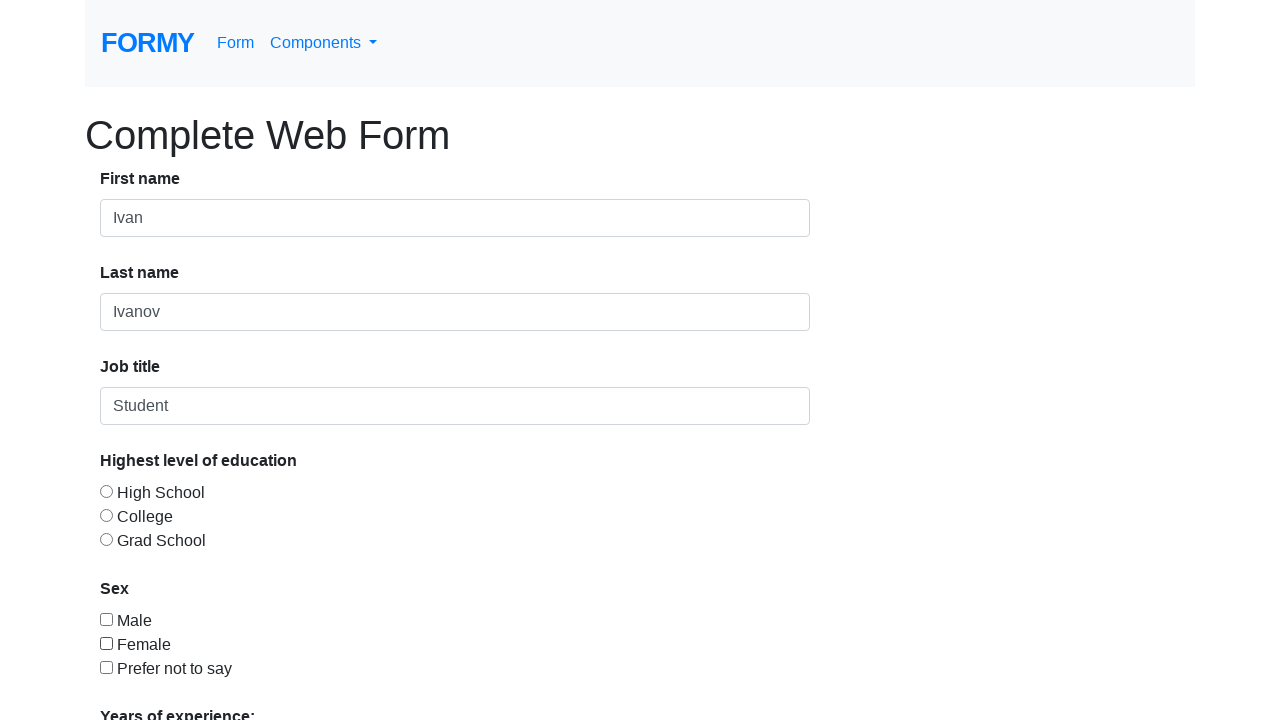

Clicked Grad School checkbox (first toggle) at (106, 667) on #checkbox-3
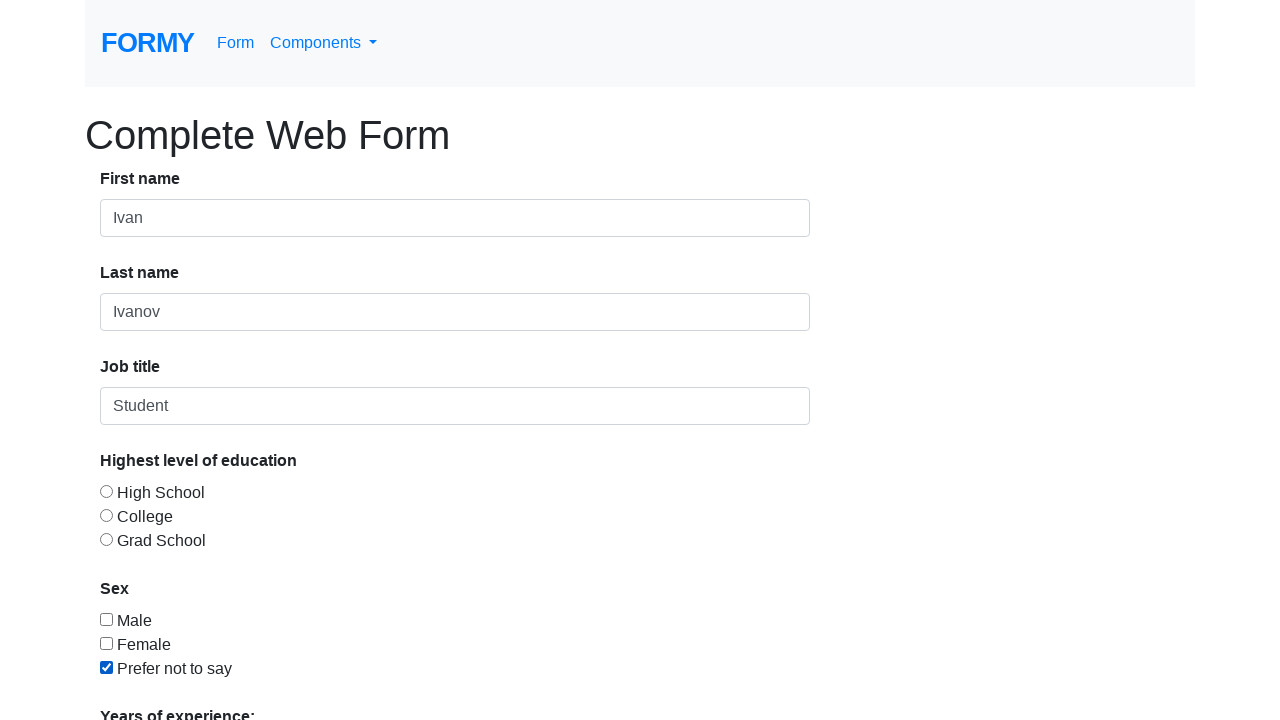

Toggled Grad School checkbox off at (106, 667) on #checkbox-3
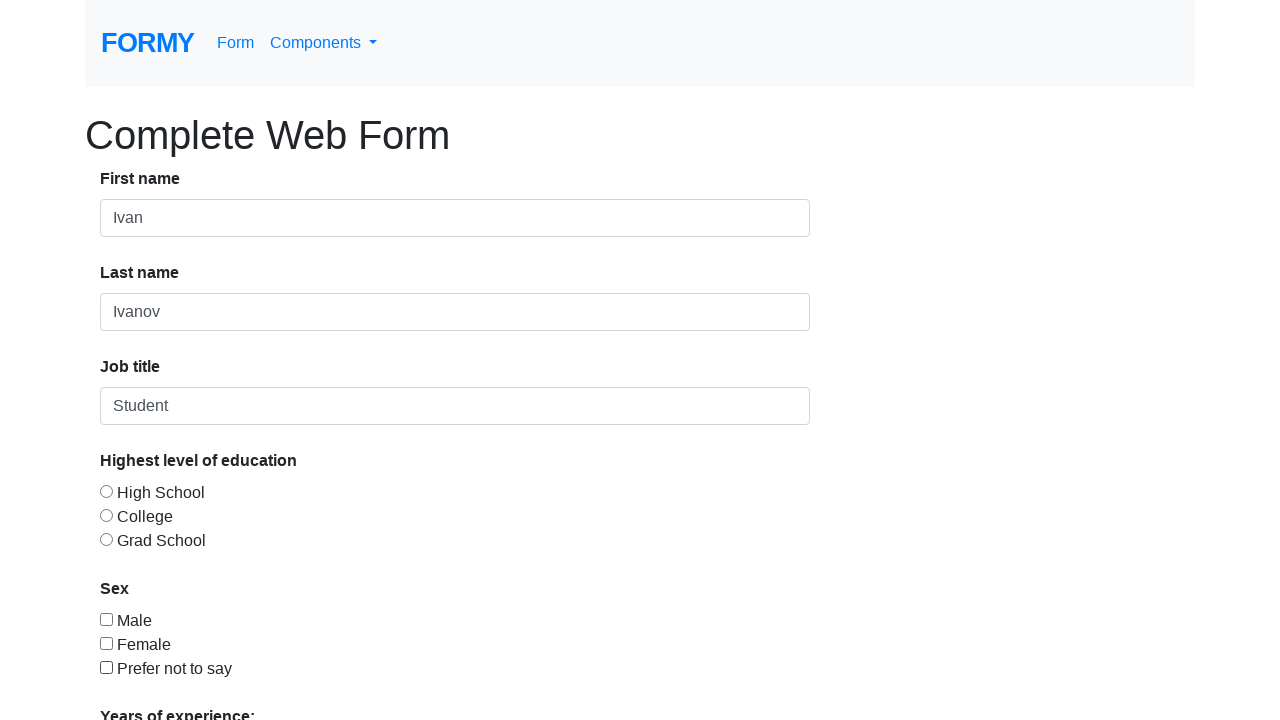

Selected Male radio button at (106, 491) on #radio-button-1
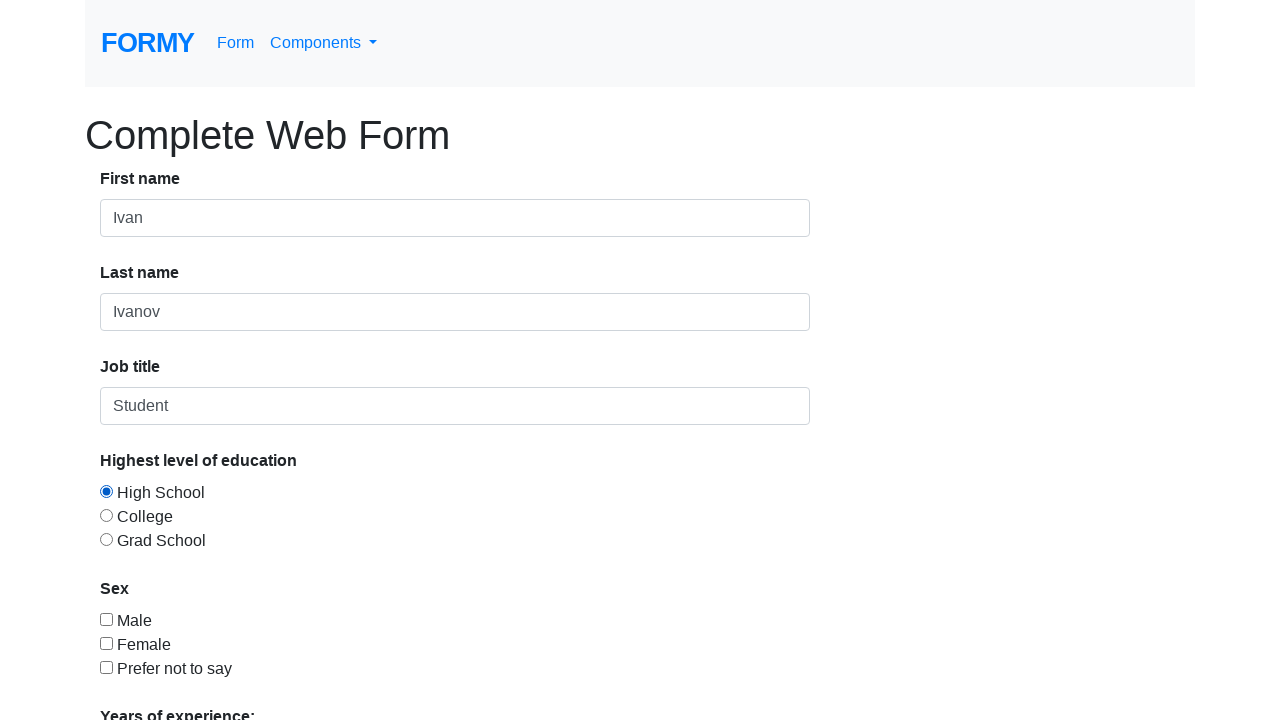

Clicked Male radio button again at (106, 491) on #radio-button-1
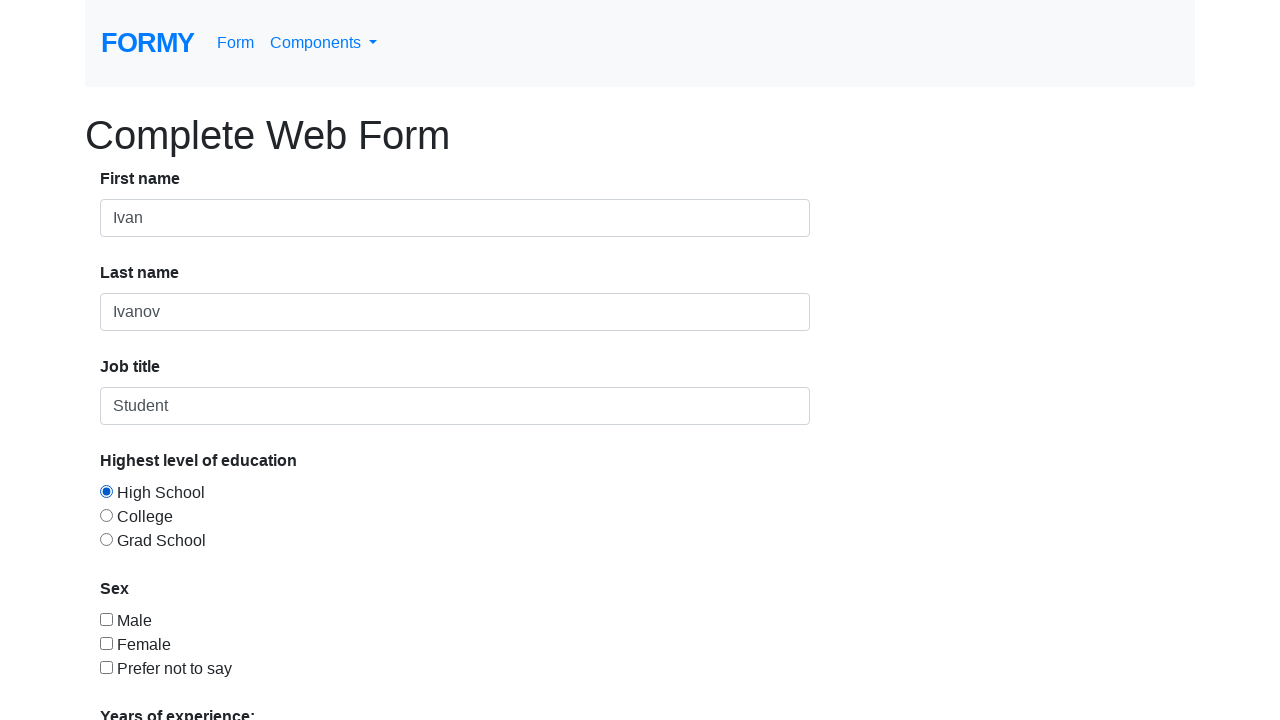

Selected Female radio button at (106, 515) on #radio-button-2
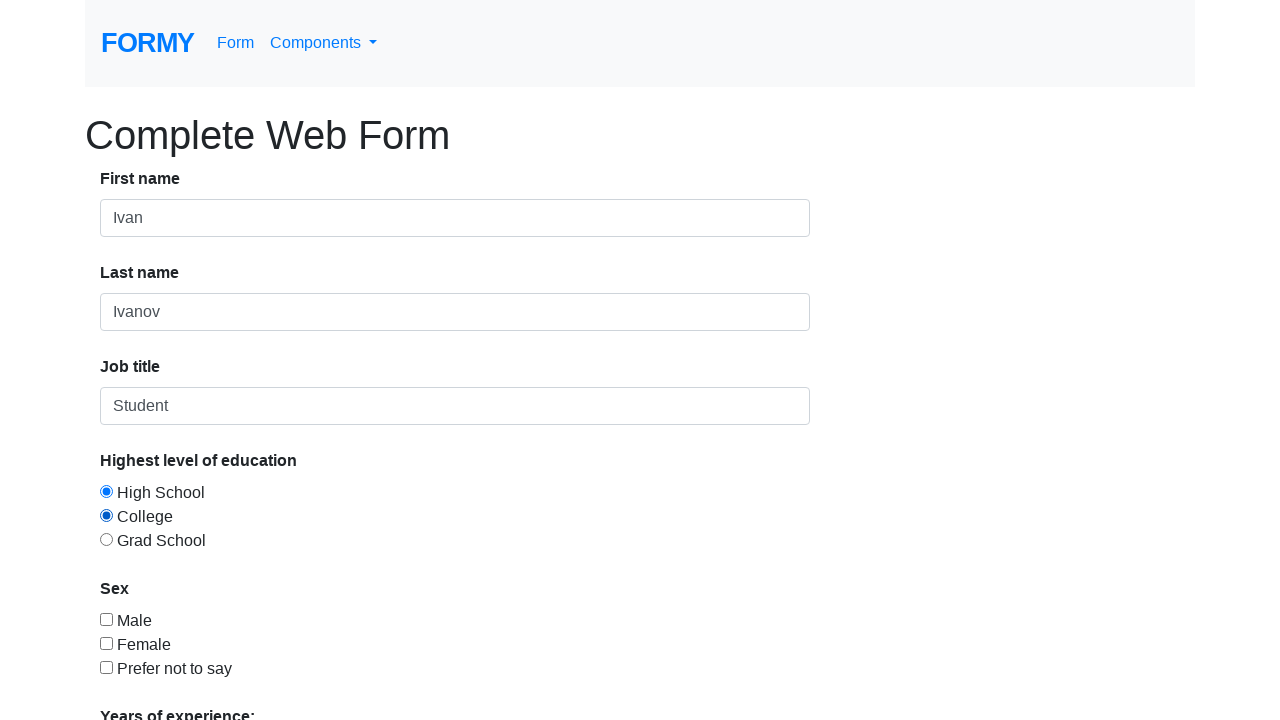

Clicked Female radio button again at (106, 515) on #radio-button-2
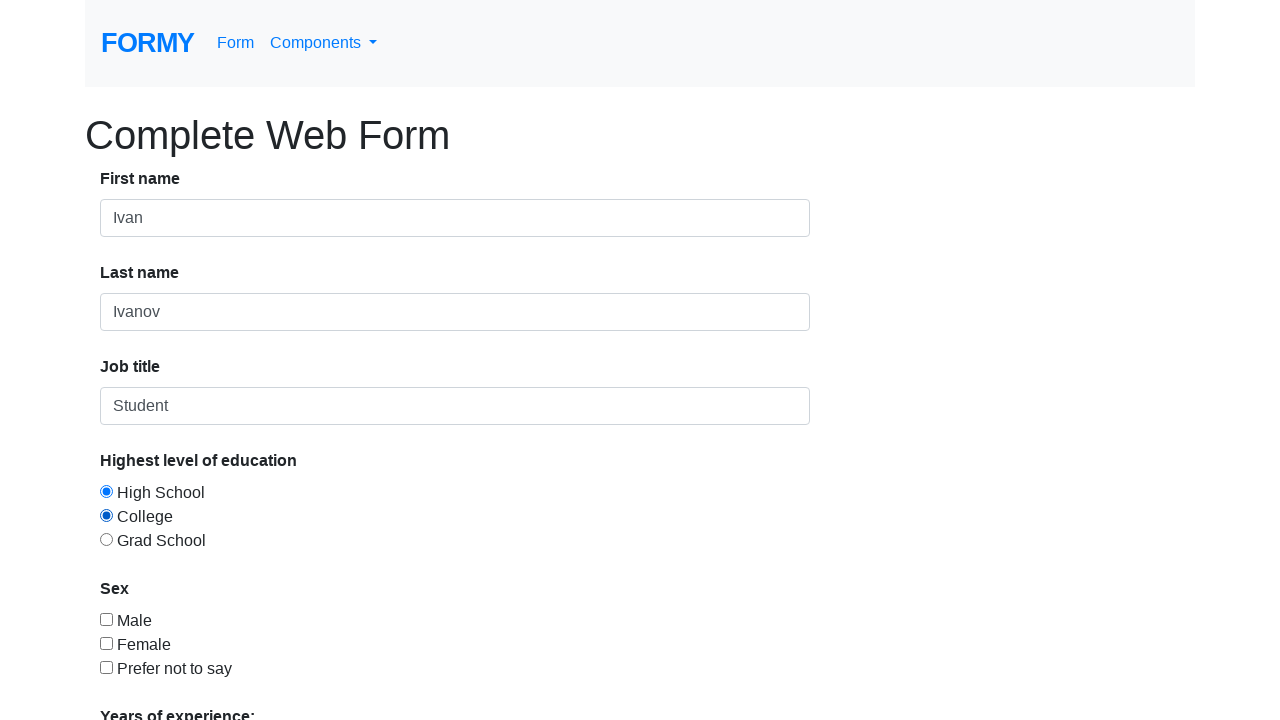

Selected Prefer not to say radio button at (106, 539) on #radio-button-3
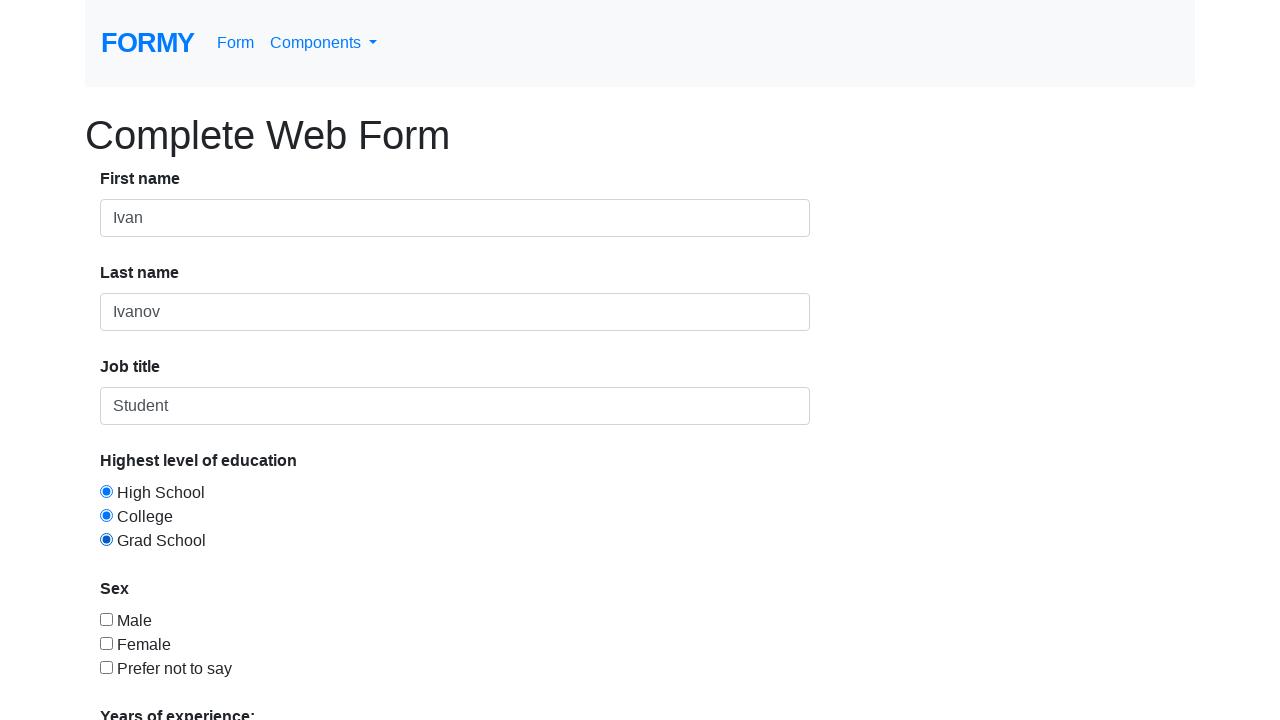

Clicked Prefer not to say radio button again at (106, 539) on #radio-button-3
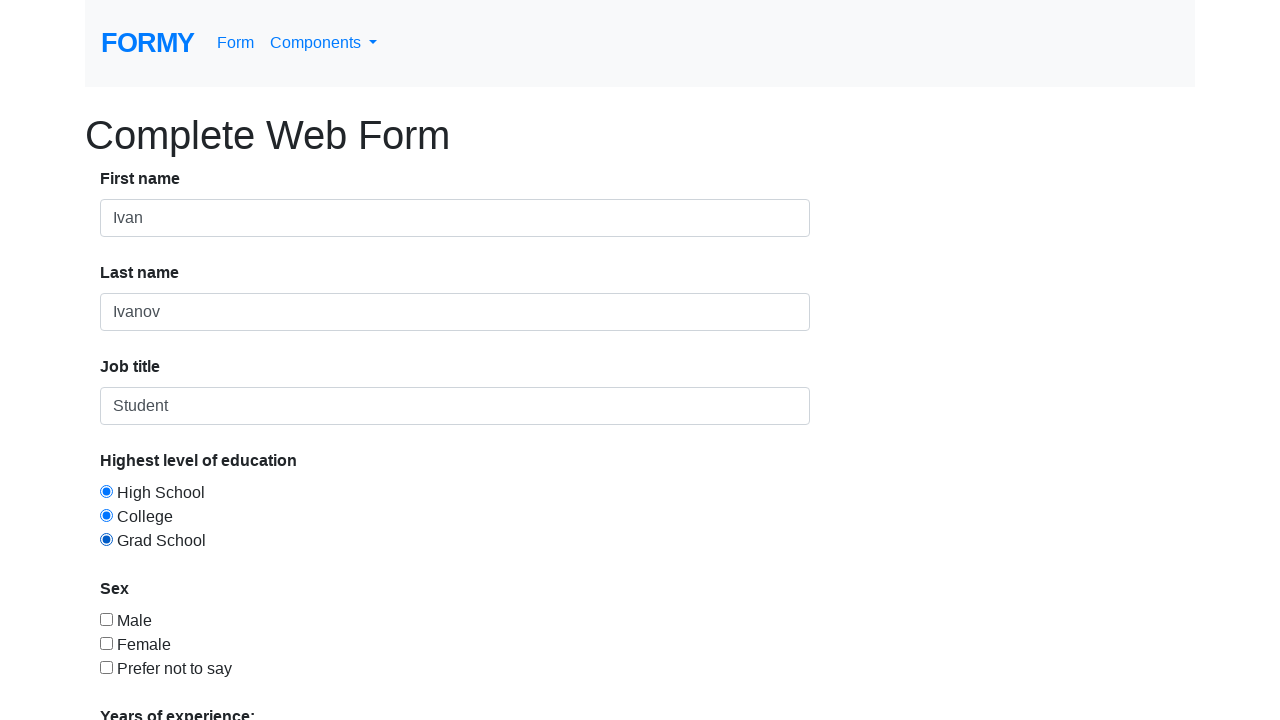

Selected '0-1' years of experience from dropdown on select.form-control
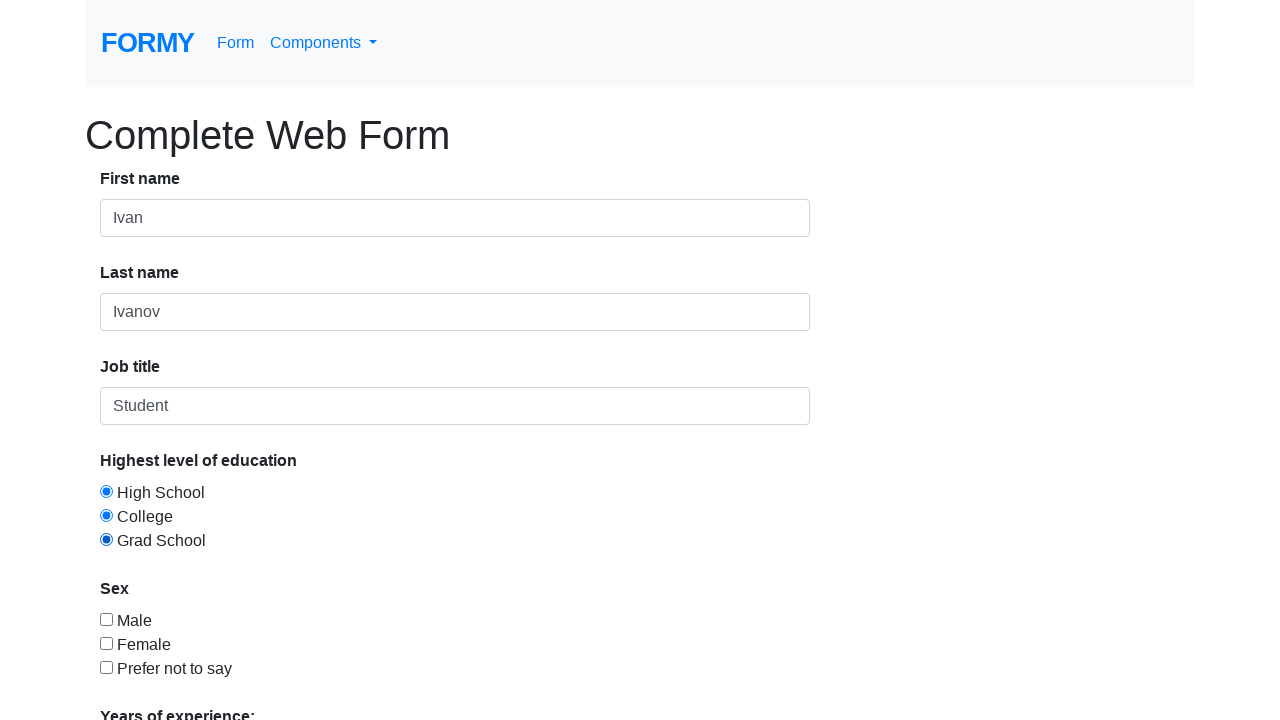

Filled date field with '02/12/2020' on #datepicker
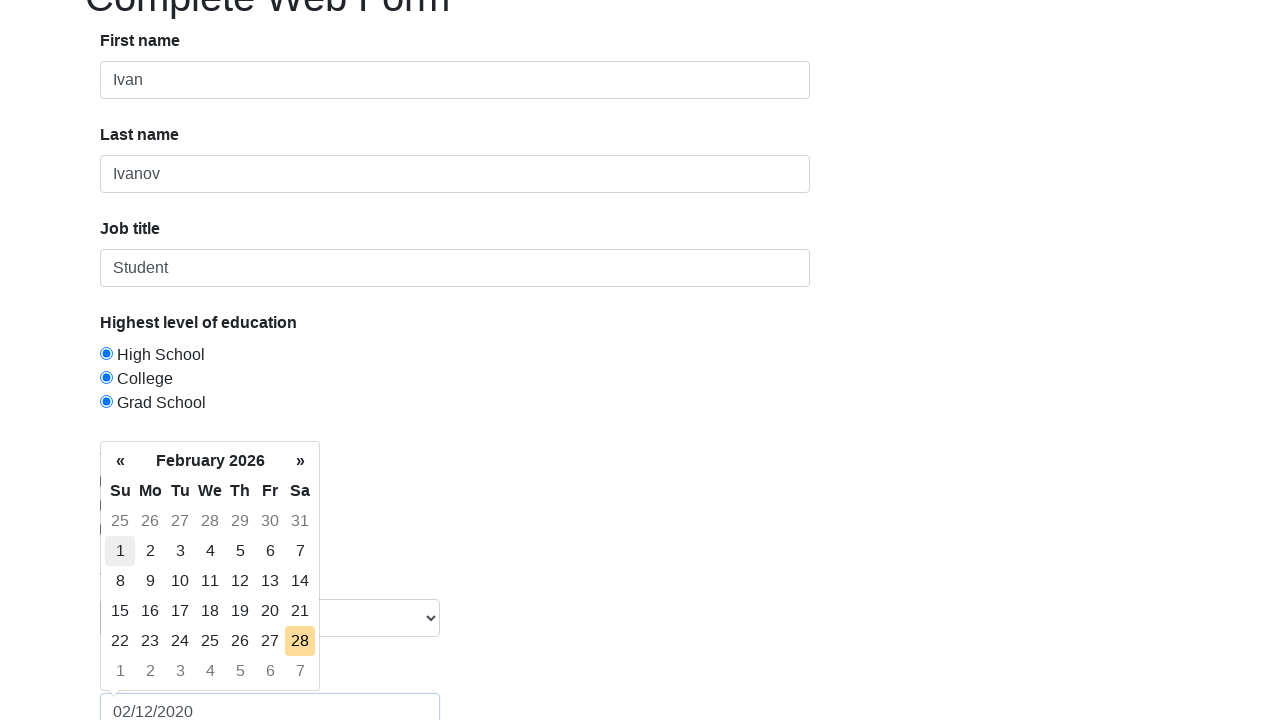

Clicked submit button to submit the form at (148, 680) on .btn-primary
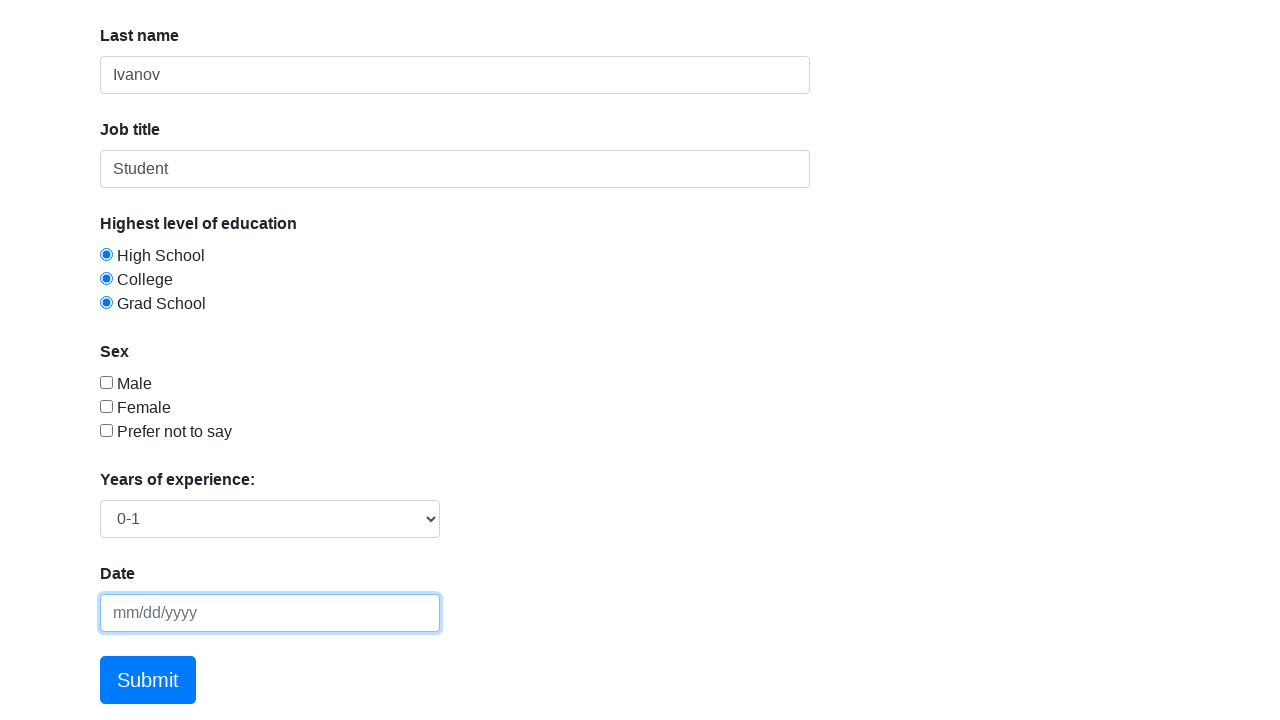

Success page loaded, h1 element is present
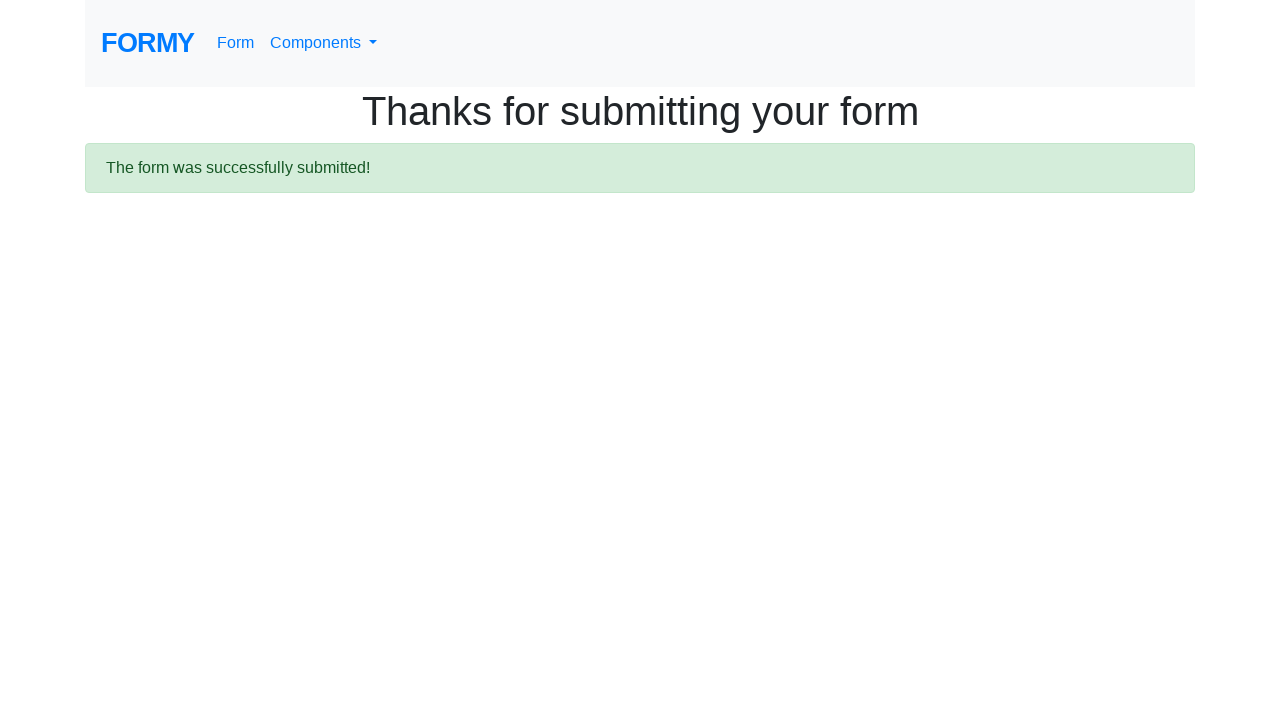

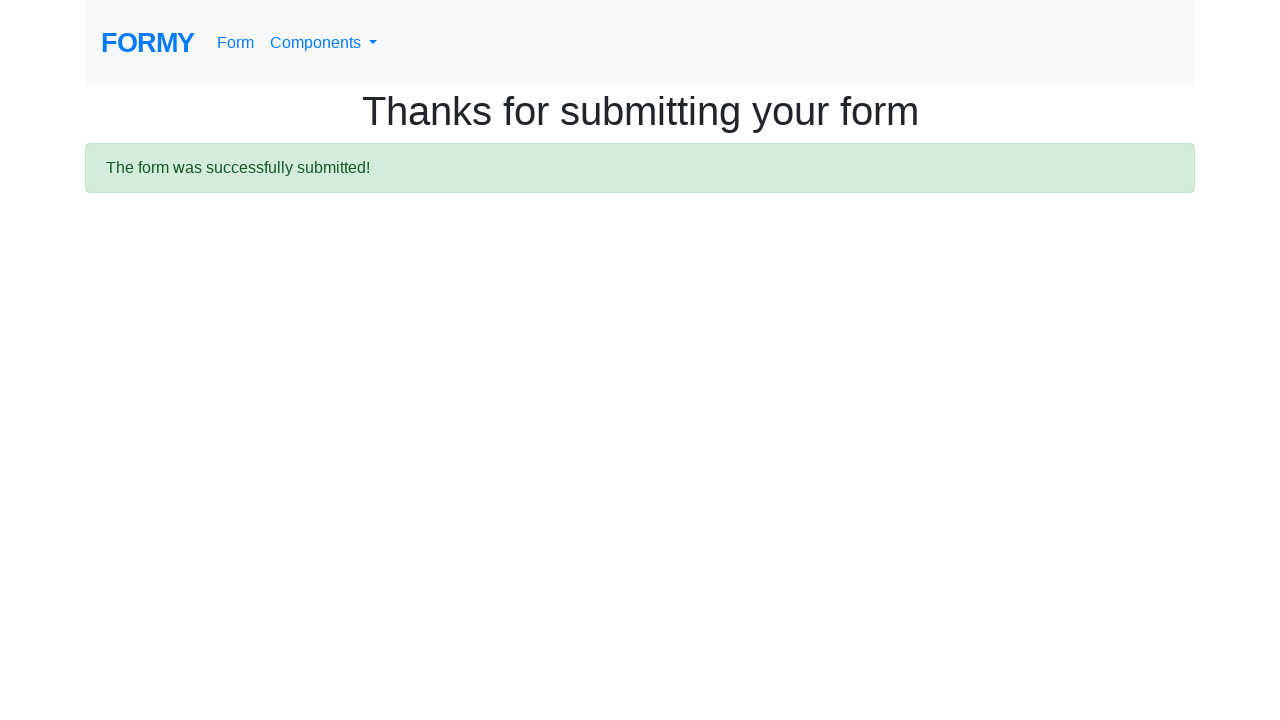